Tests sorting the Due column in descending order by clicking the column header twice and verifying values are sorted from highest to lowest

Starting URL: http://the-internet.herokuapp.com/tables

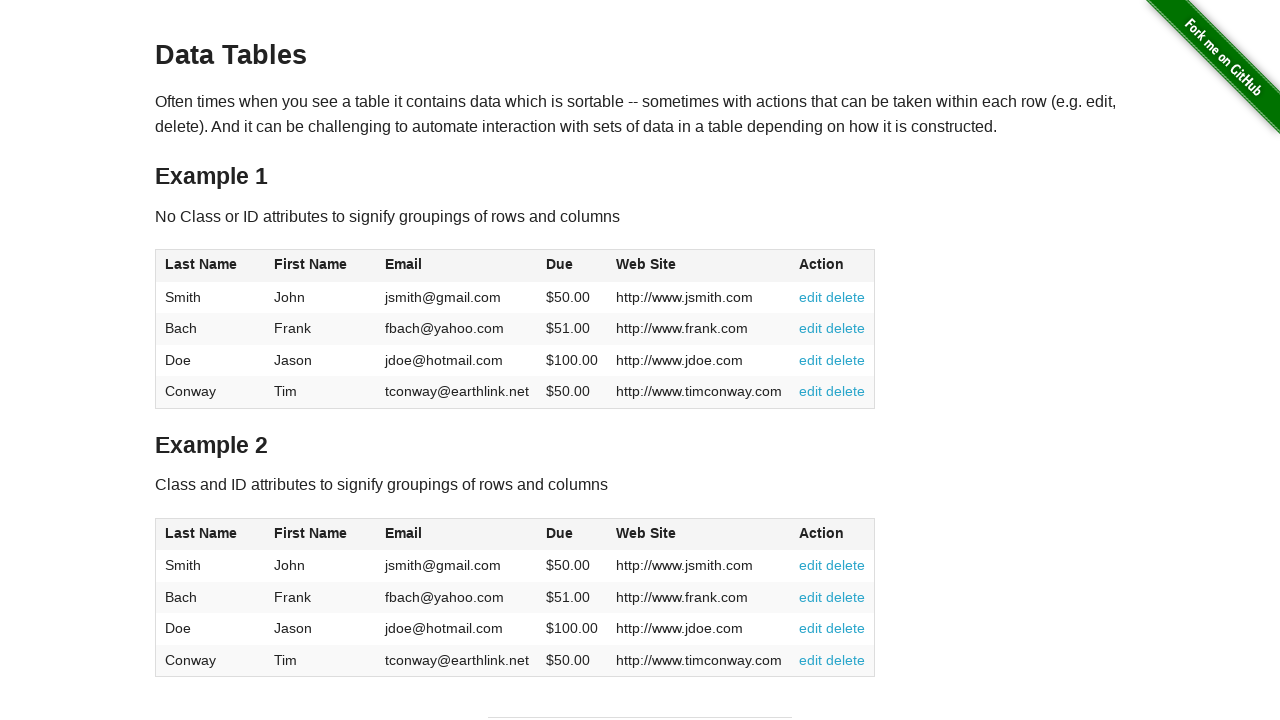

Clicked Due column header first time to sort ascending at (572, 266) on #table1 thead tr th:nth-of-type(4)
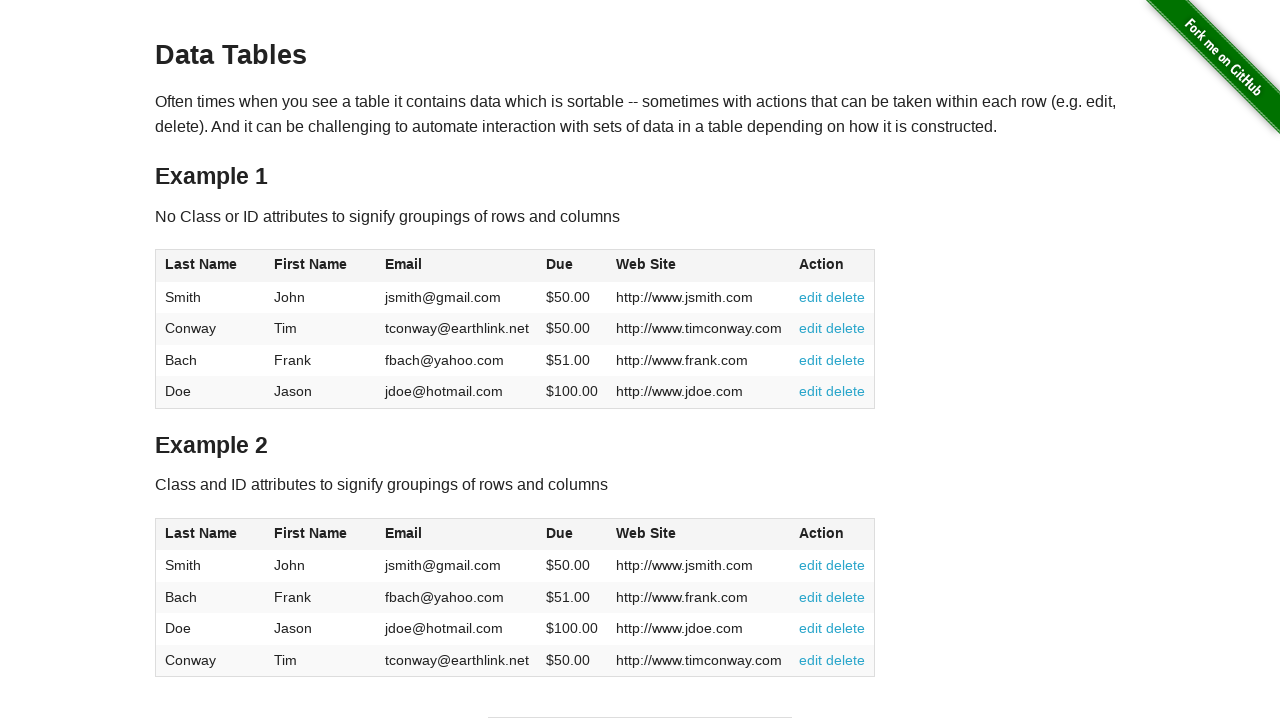

Clicked Due column header second time to sort descending at (572, 266) on #table1 thead tr th:nth-of-type(4)
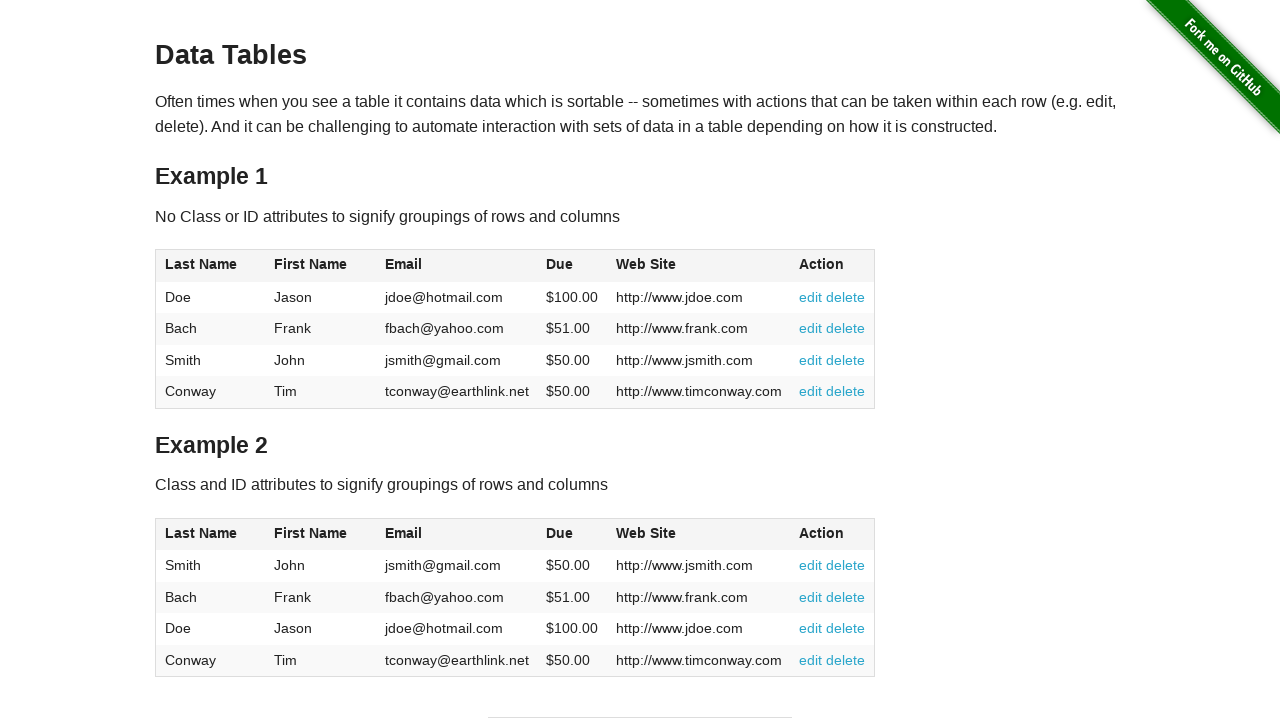

Verified table sorted by Due column in descending order
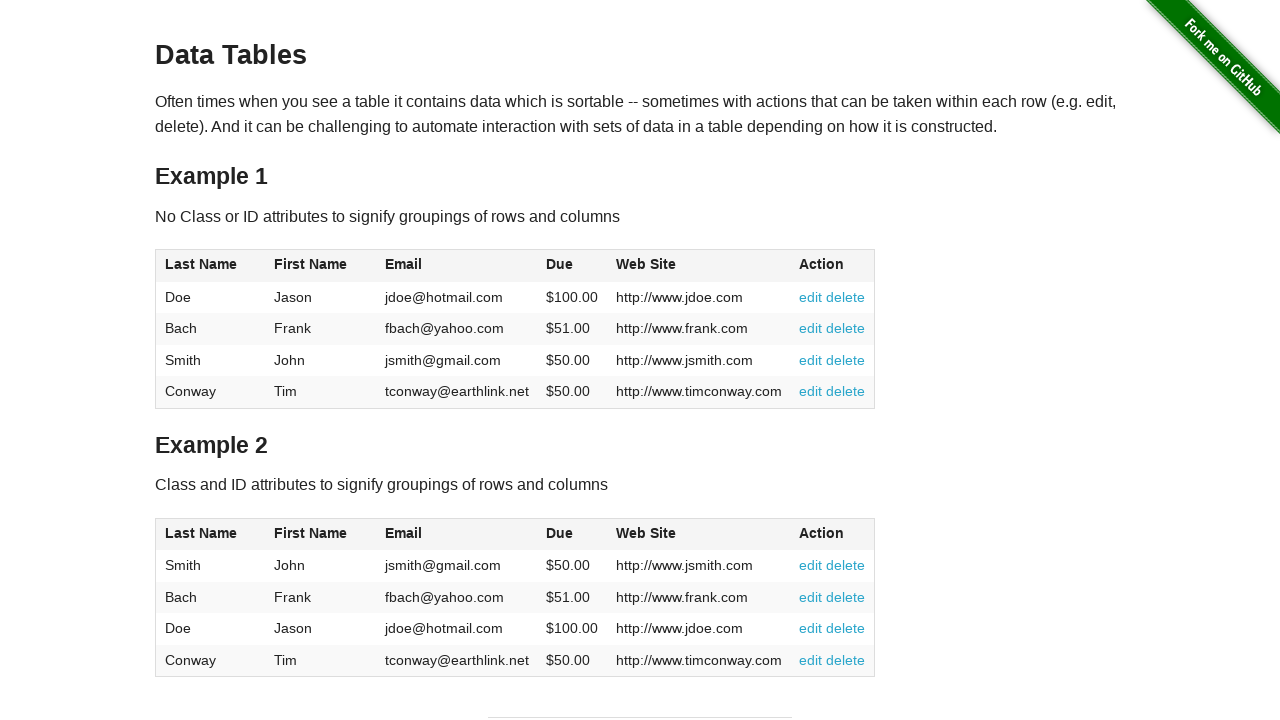

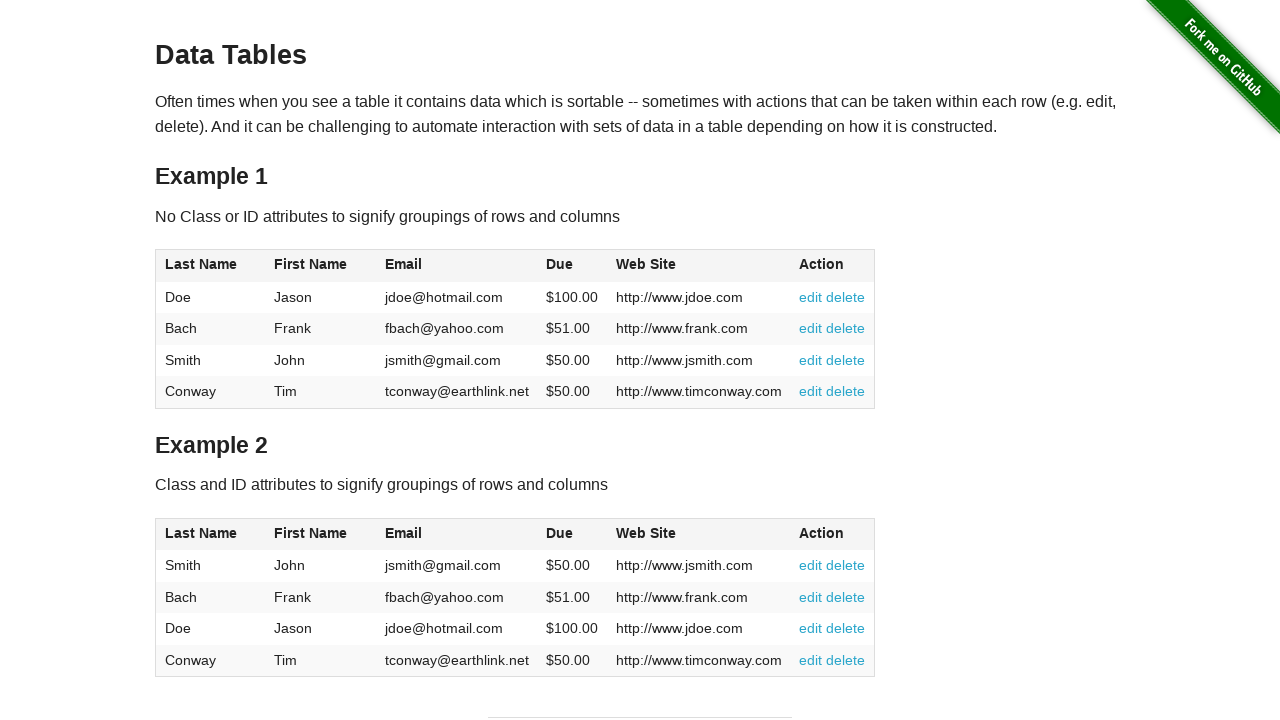